Tests hover functionality by hovering over user1's avatar image to reveal user information

Starting URL: http://the-internet.herokuapp.com/hovers

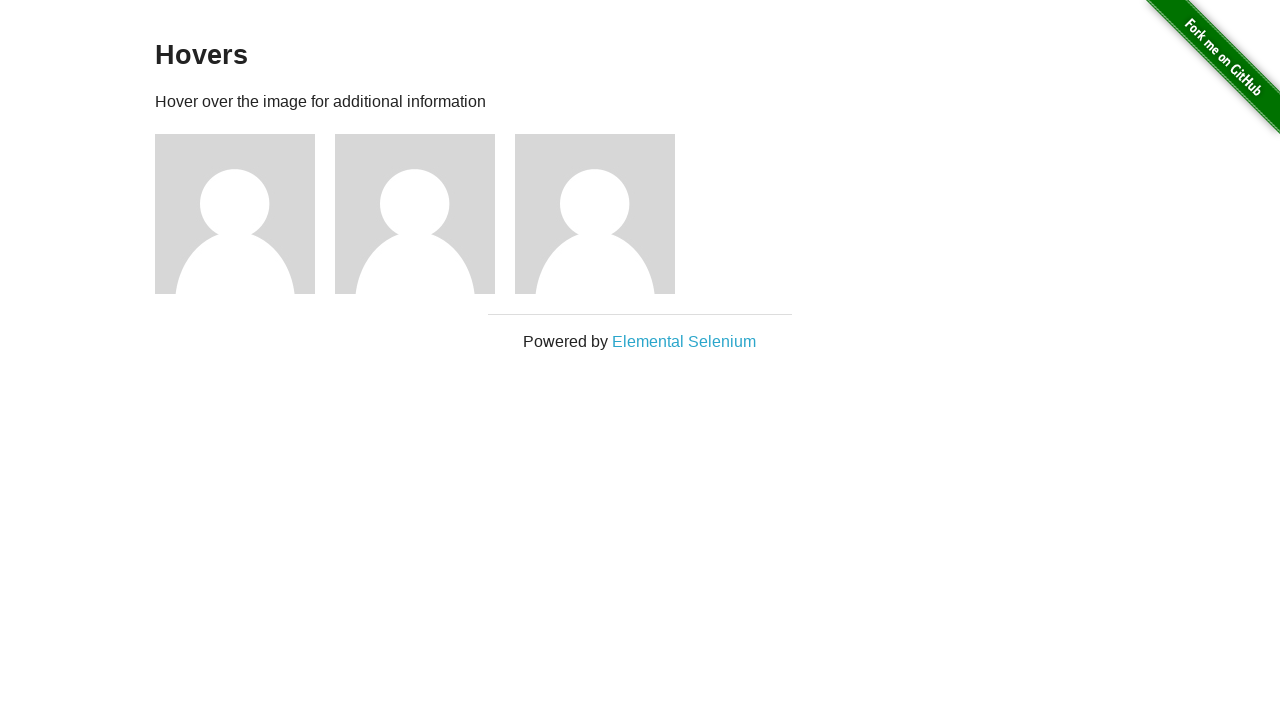

Hovered over user1's avatar image at (235, 214) on xpath=//h5[.='name: user1']//parent::div//preceding-sibling::img[@src='/img/avat
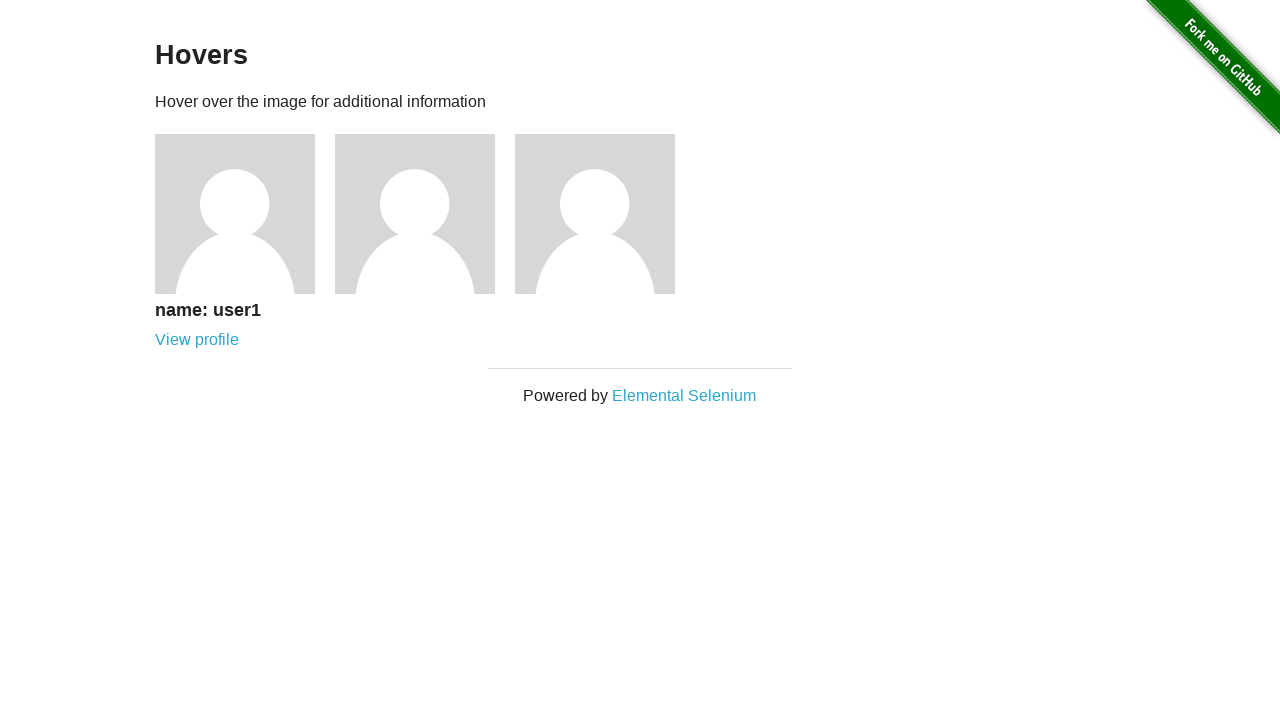

User1 information became visible after hovering
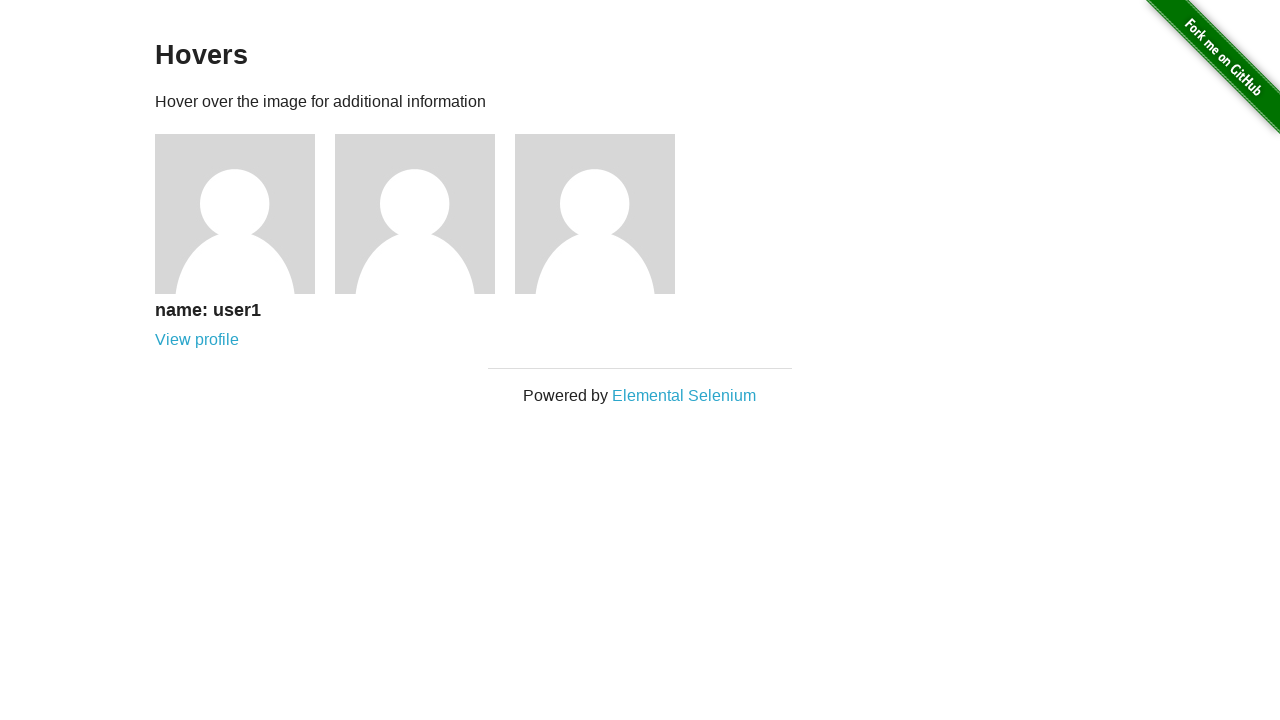

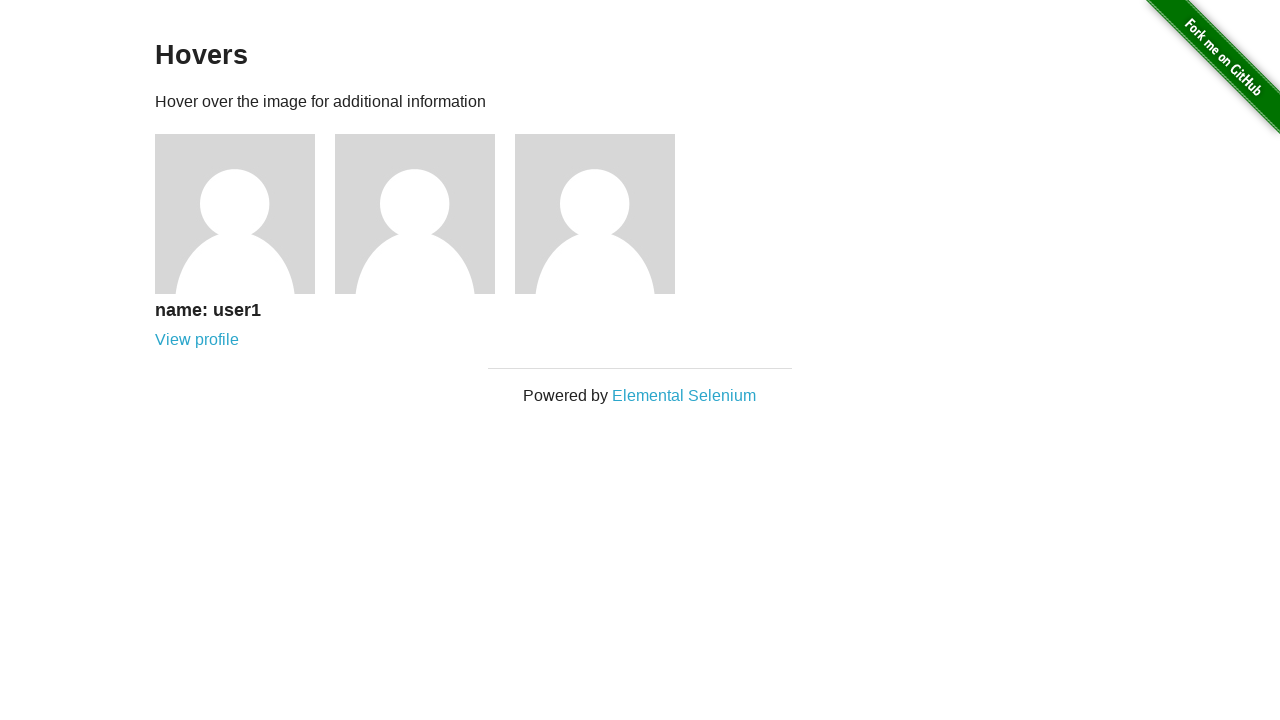